Navigates to a DeFi portfolio page on DeBank, waits for the overview section to load, clicks the "Show All" button to expand token details, and verifies that token rows are displayed in the table.

Starting URL: https://debank.com/profile/0x28a55c4b4f9615fde3cdaddf6cc01fcf2e38a6b0?chain=eth

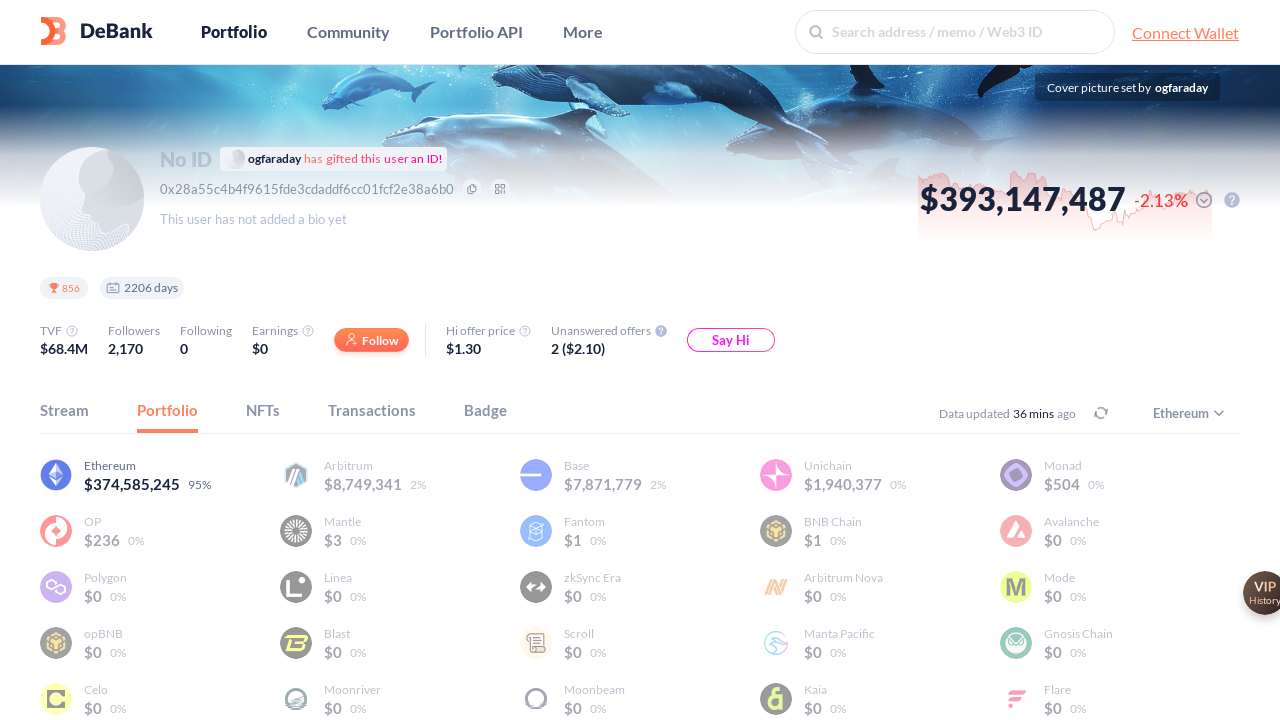

Waited for overview section with 'Show All' button to load
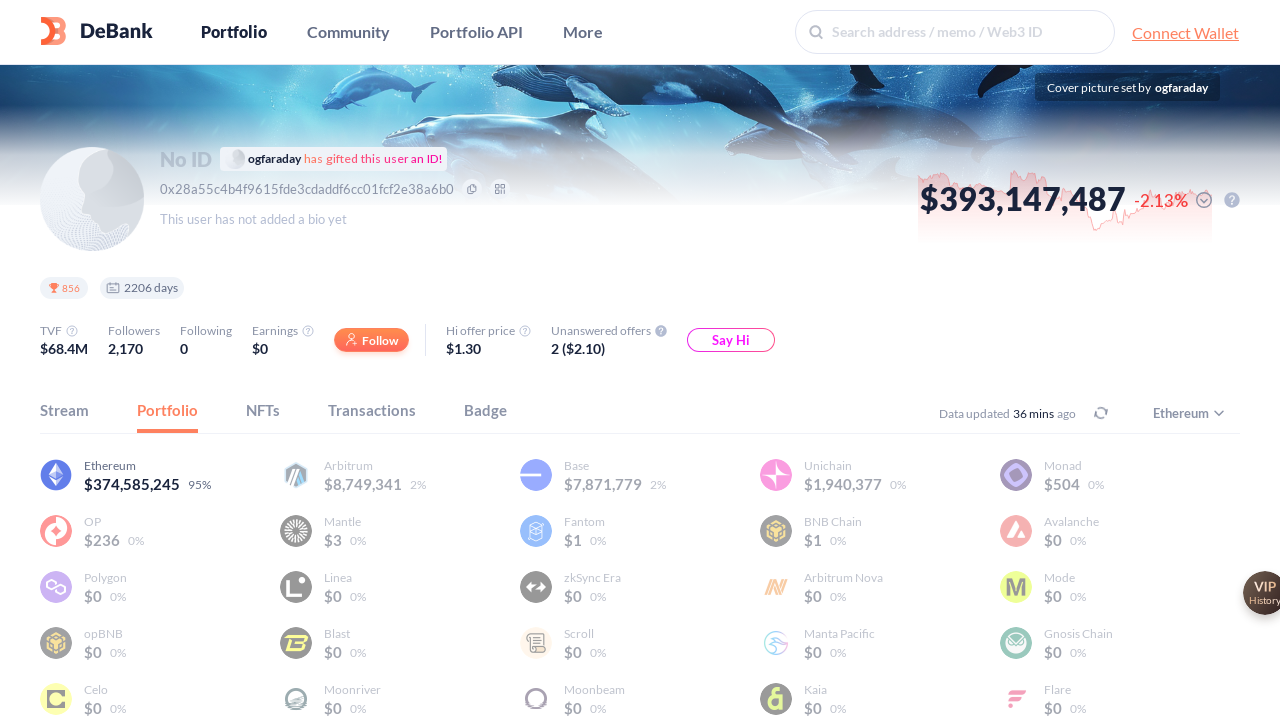

Clicked 'Show All' button to expand token details at (758, 360) on xpath=//*[@id="Overview_defiItem__1e5s9"]/div[1]/div[2]/div[2]/span
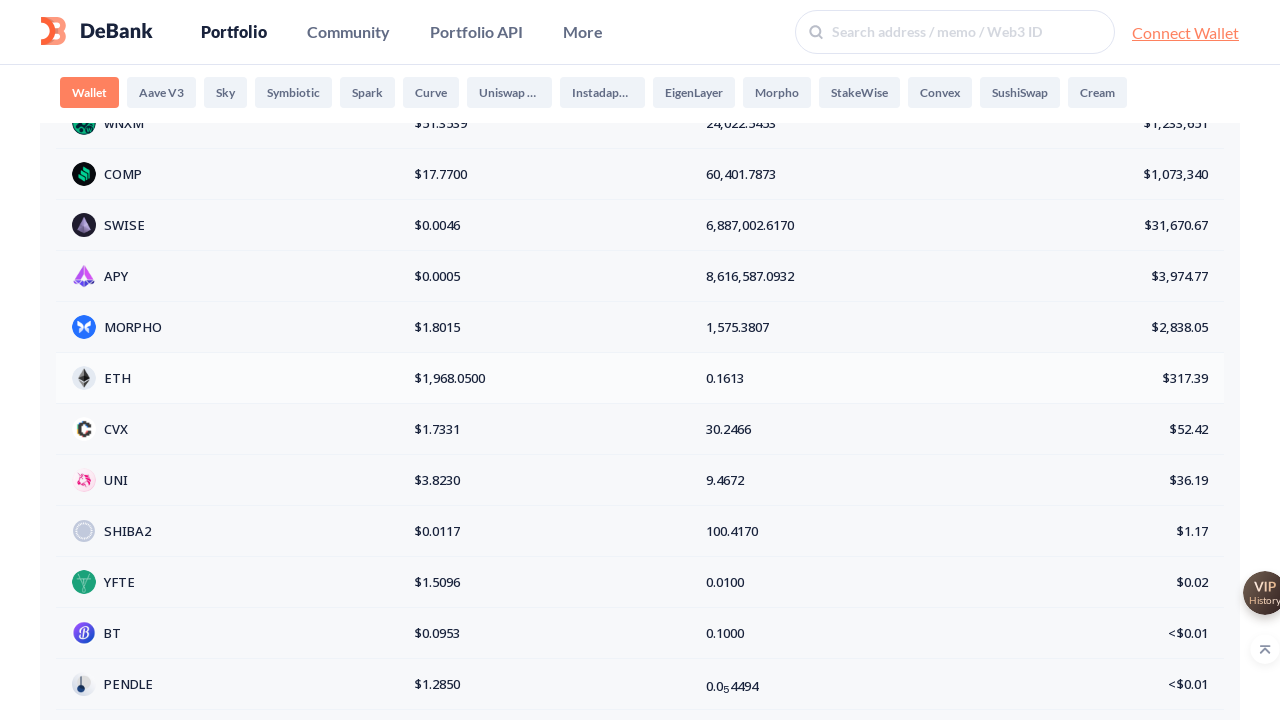

Waited for token table rows to load
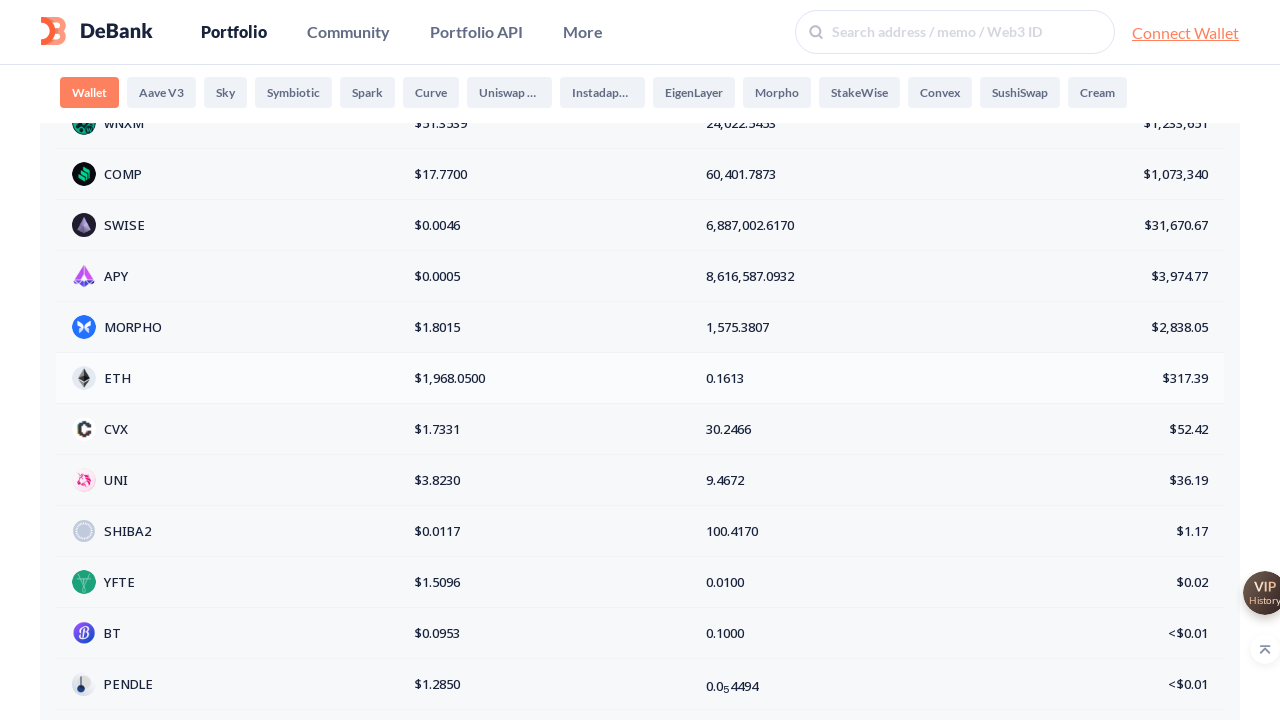

Located all token table rows
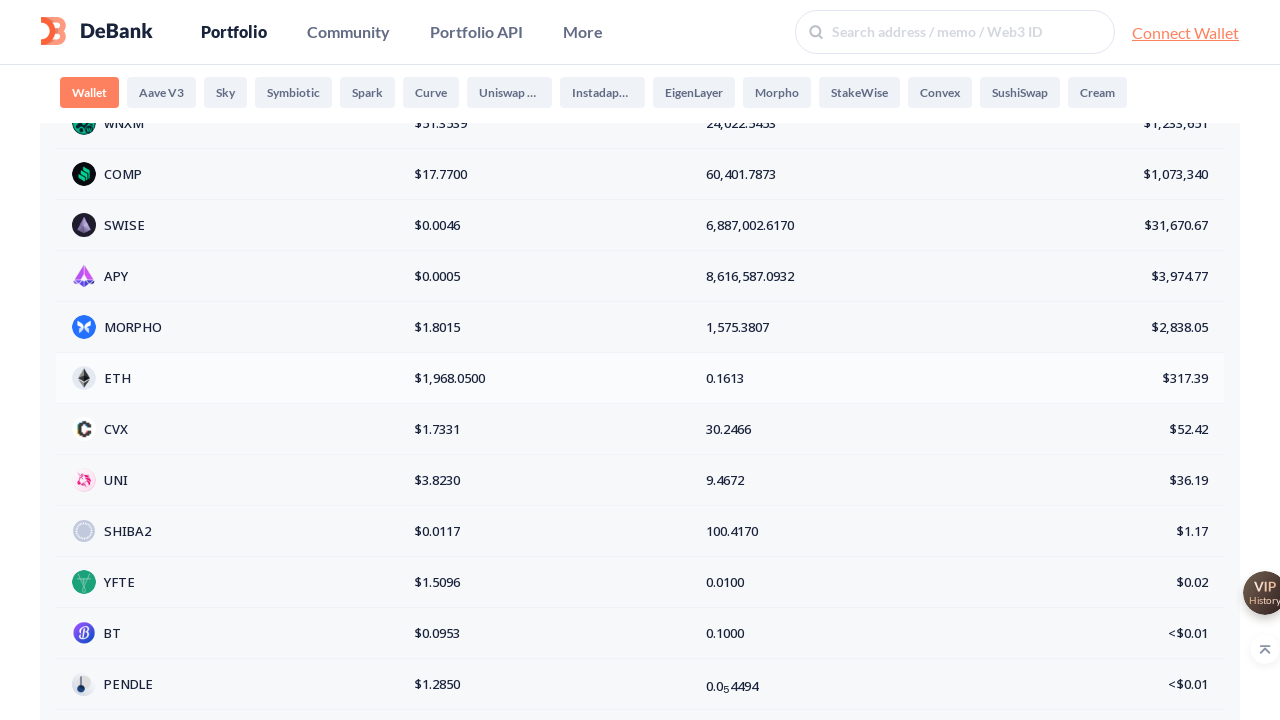

Verified first token row is visible
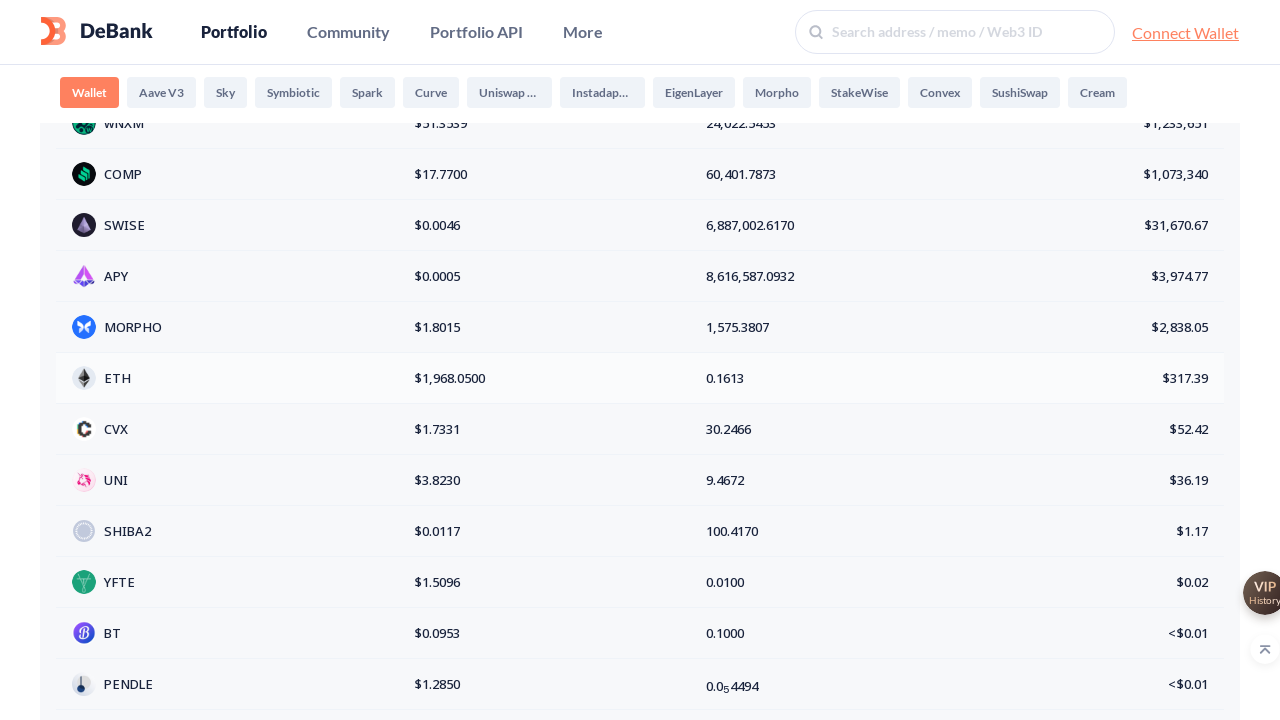

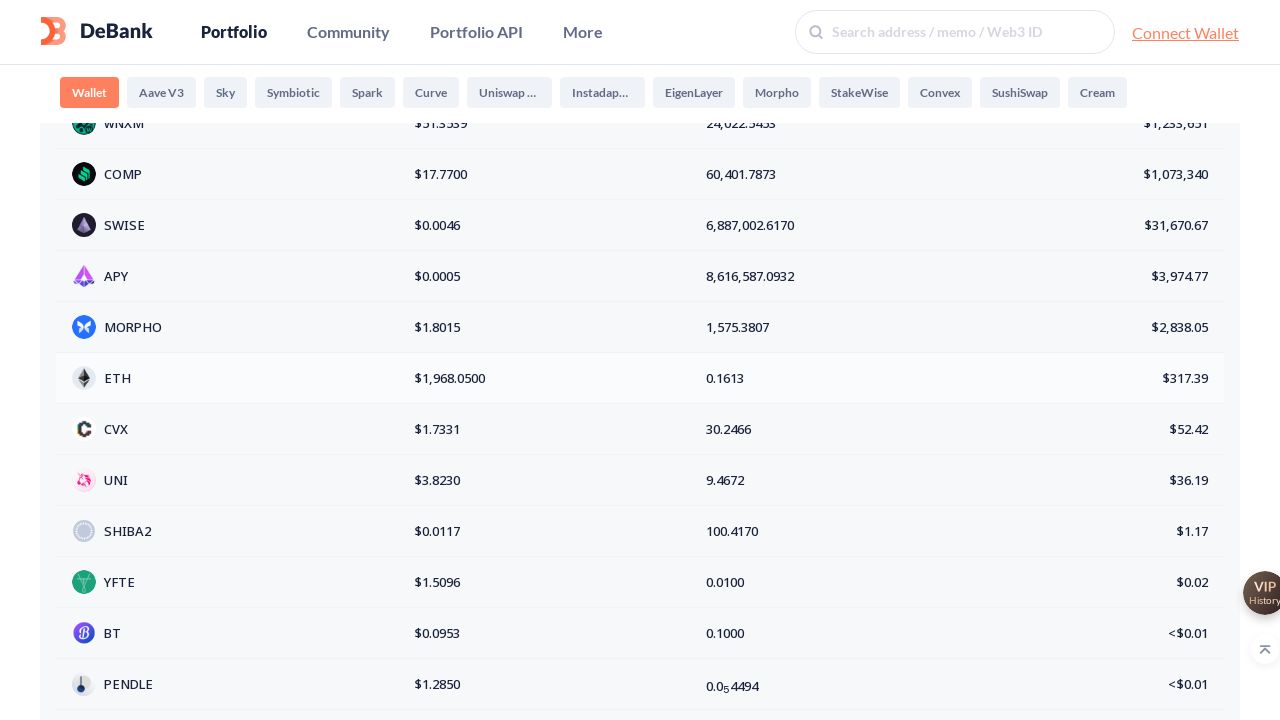